Fills out a Selenium practice form with personal details including name, gender, experience, date, profession, automation tools, continent, and Selenium command selections, then submits the form.

Starting URL: https://www.techlistic.com/p/selenium-practice-form.html

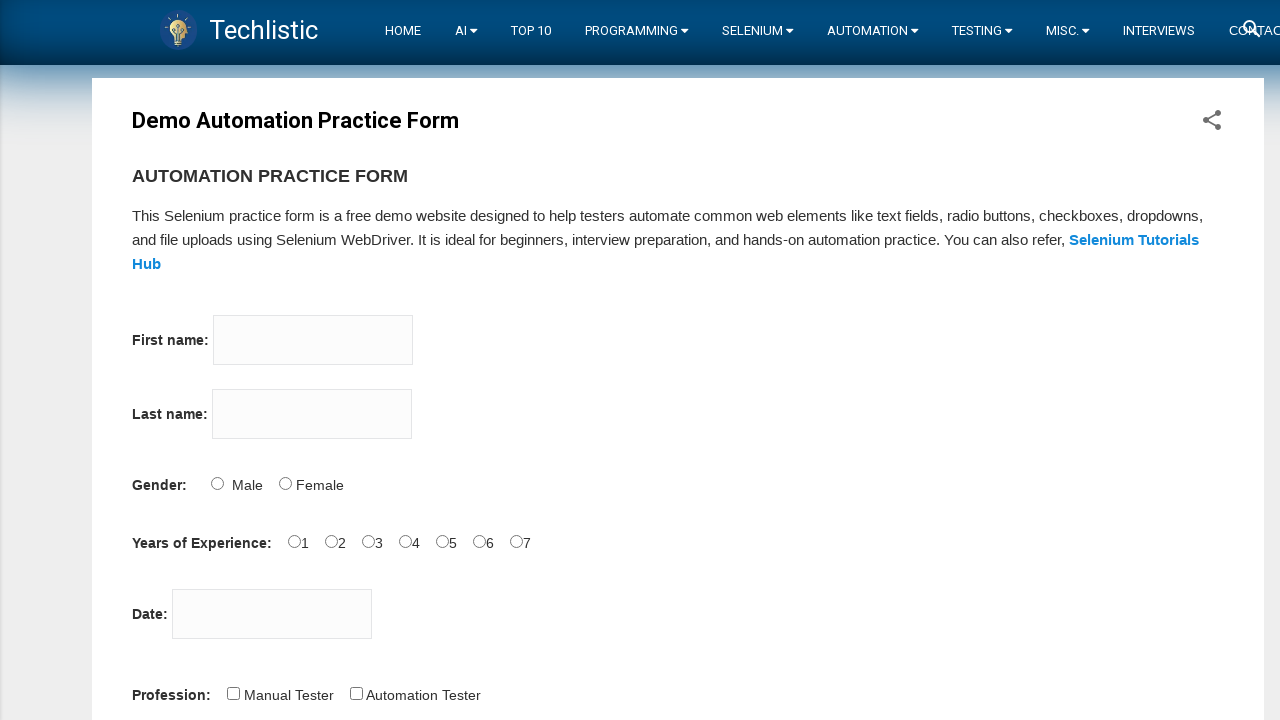

Filled first name field with 'rajesh' on input[name='firstname']
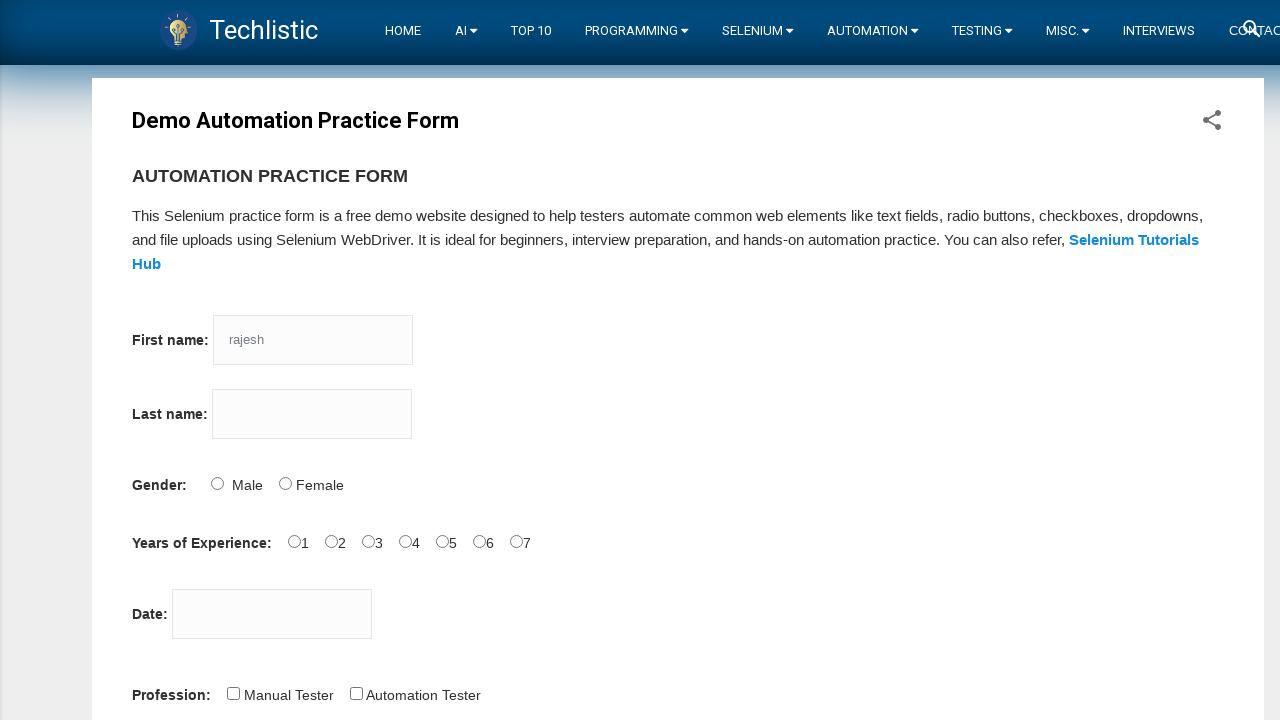

Filled last name field with 'kumar' on input[name='lastname']
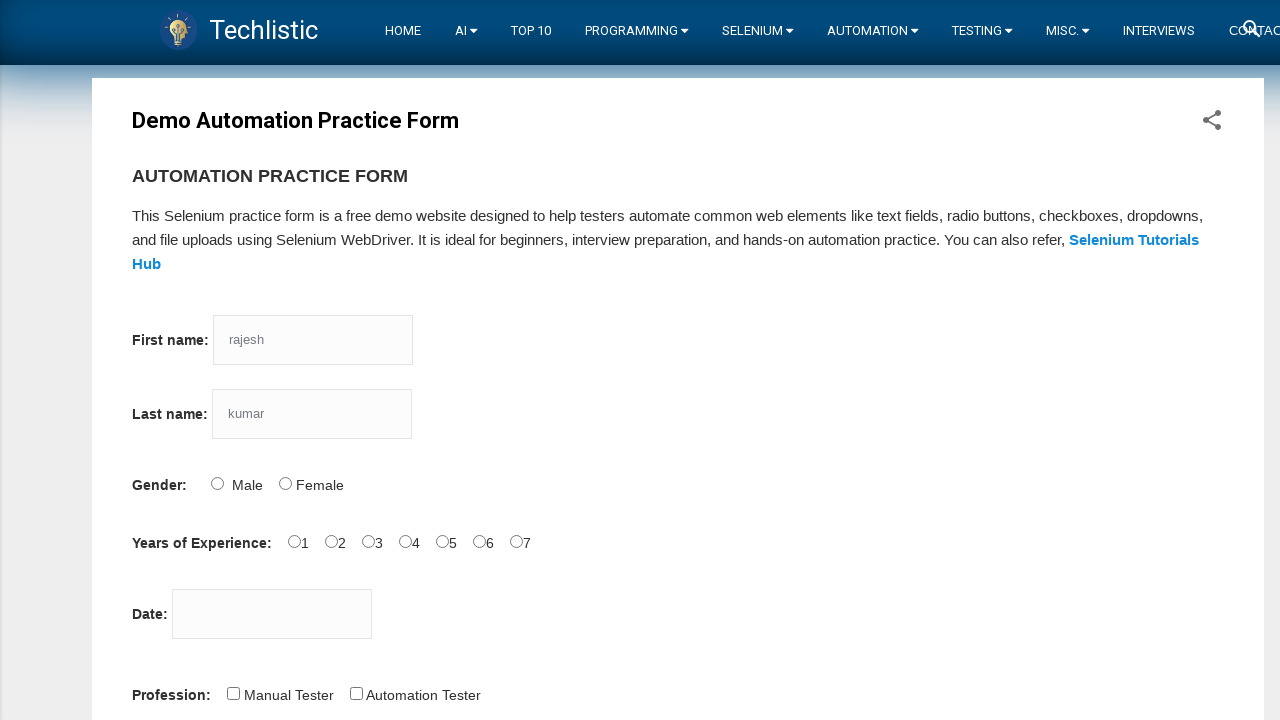

Selected gender as Male at (217, 483) on input[value='Male']
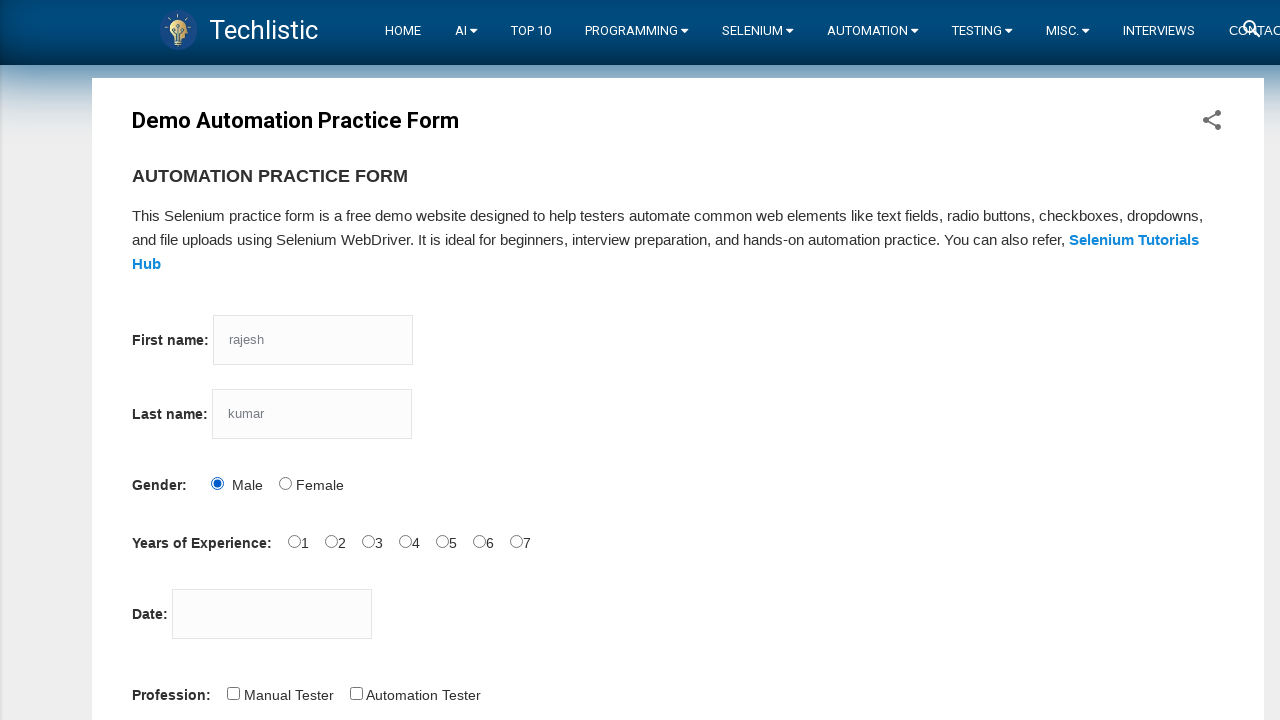

Selected 4 years of experience at (405, 541) on input[value='4']
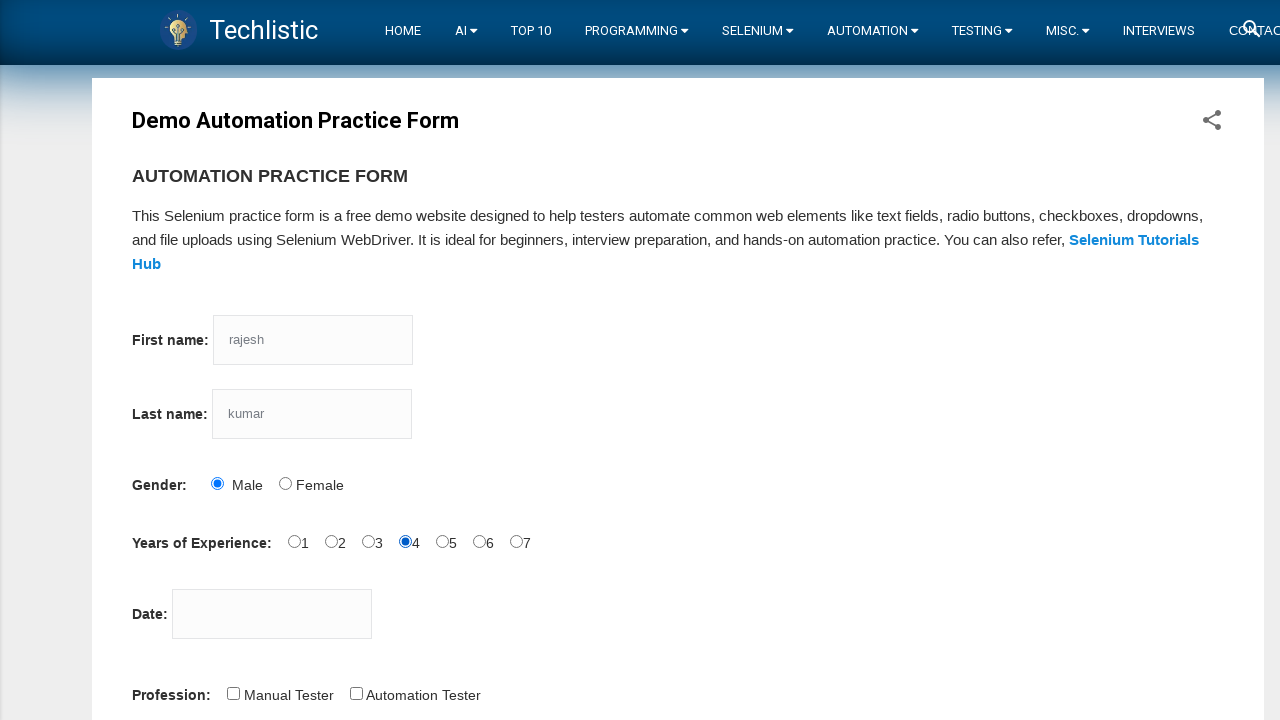

Filled date picker with '22/07/2024' on #datepicker
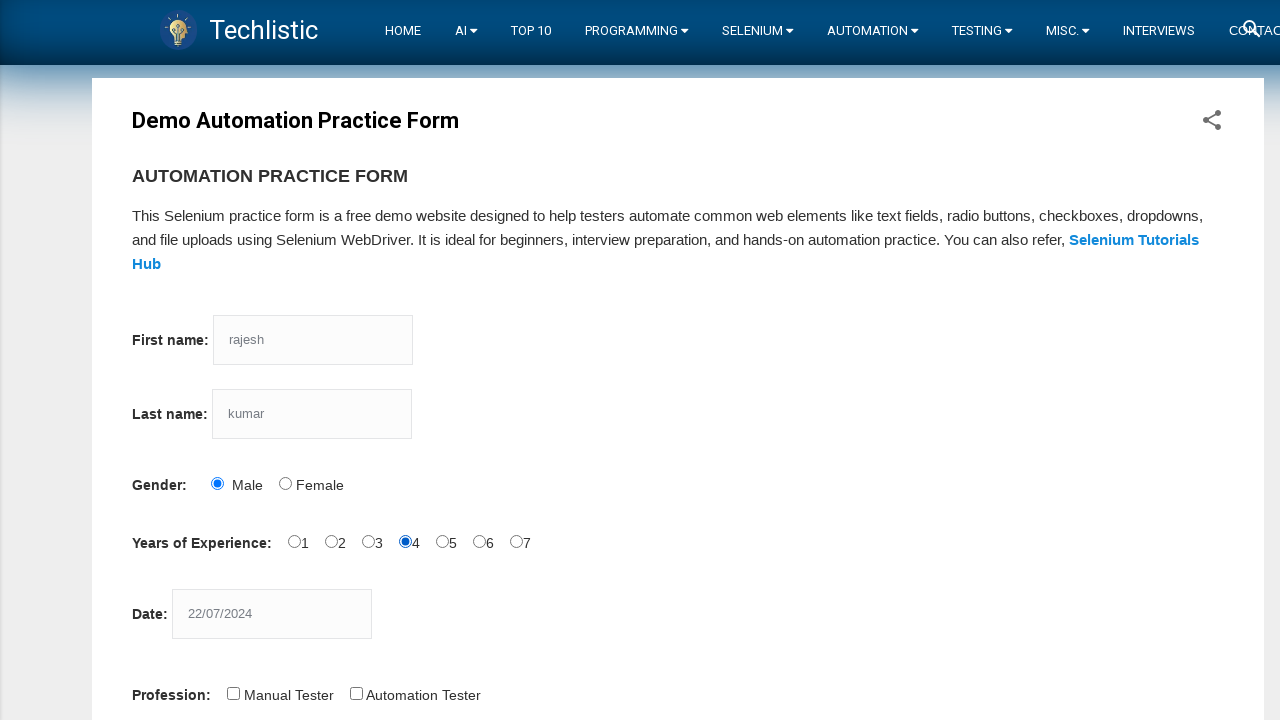

Selected QTP as automation tool at (281, 360) on input[value='QTP']
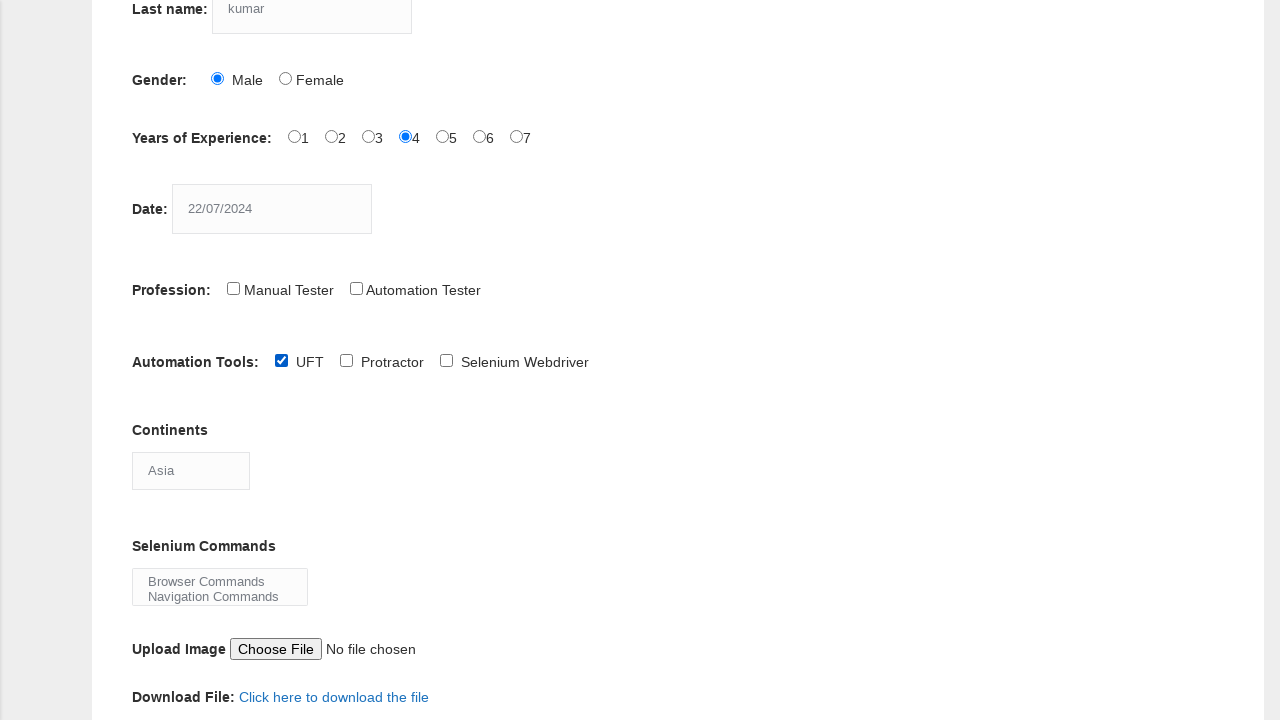

Selected Selenium Webdriver as automation tool at (446, 360) on input[value='Selenium Webdriver']
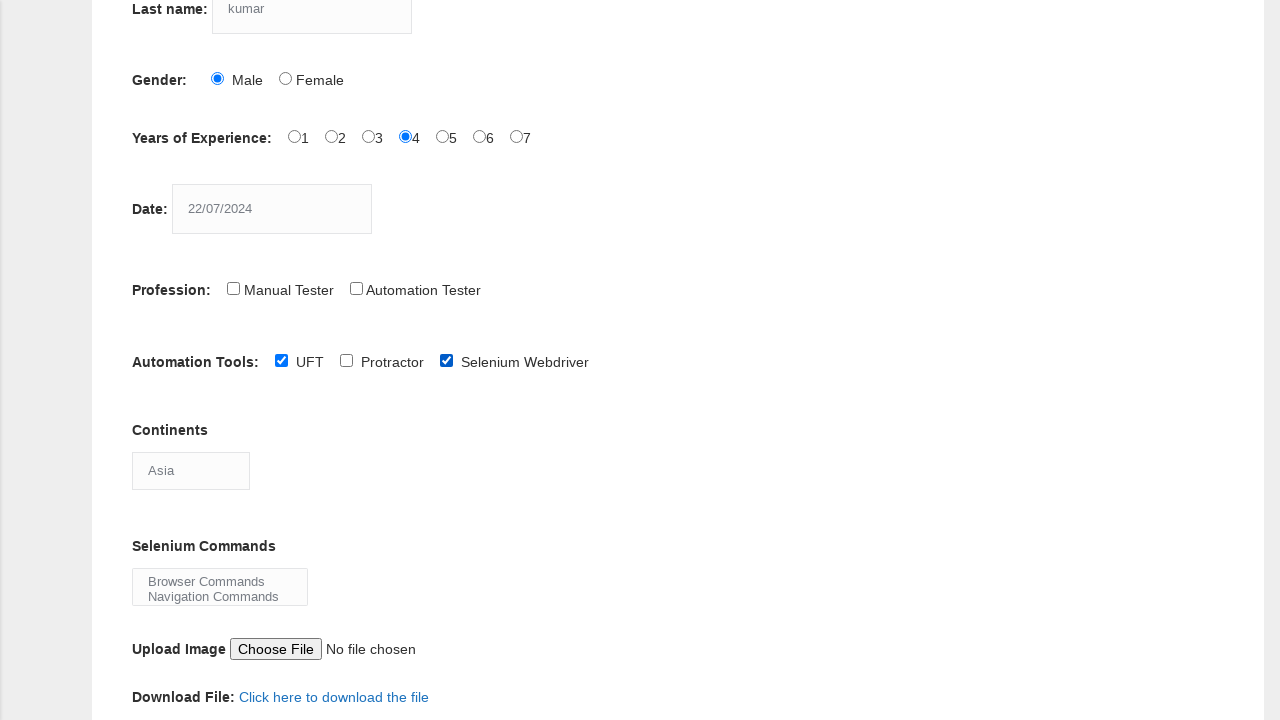

Selected Automation Tester as profession at (356, 288) on input[value='Automation Tester']
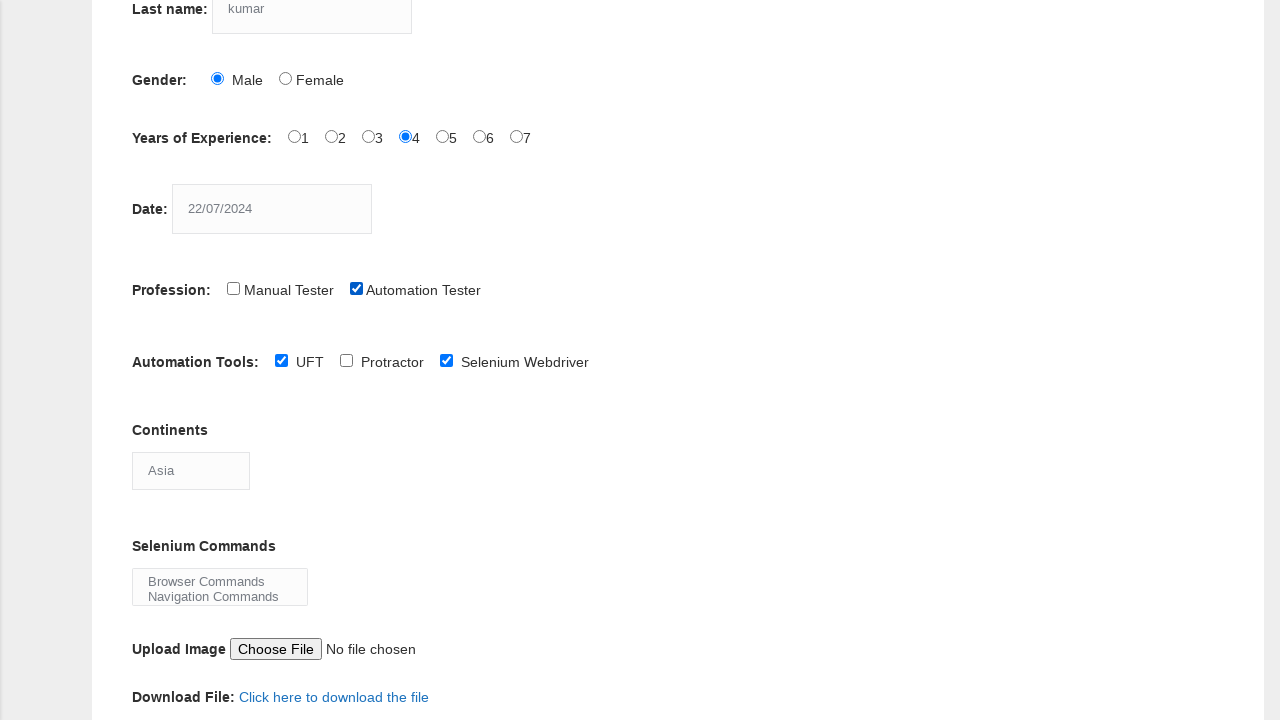

Selected Europe from continents dropdown on select[name='continents']
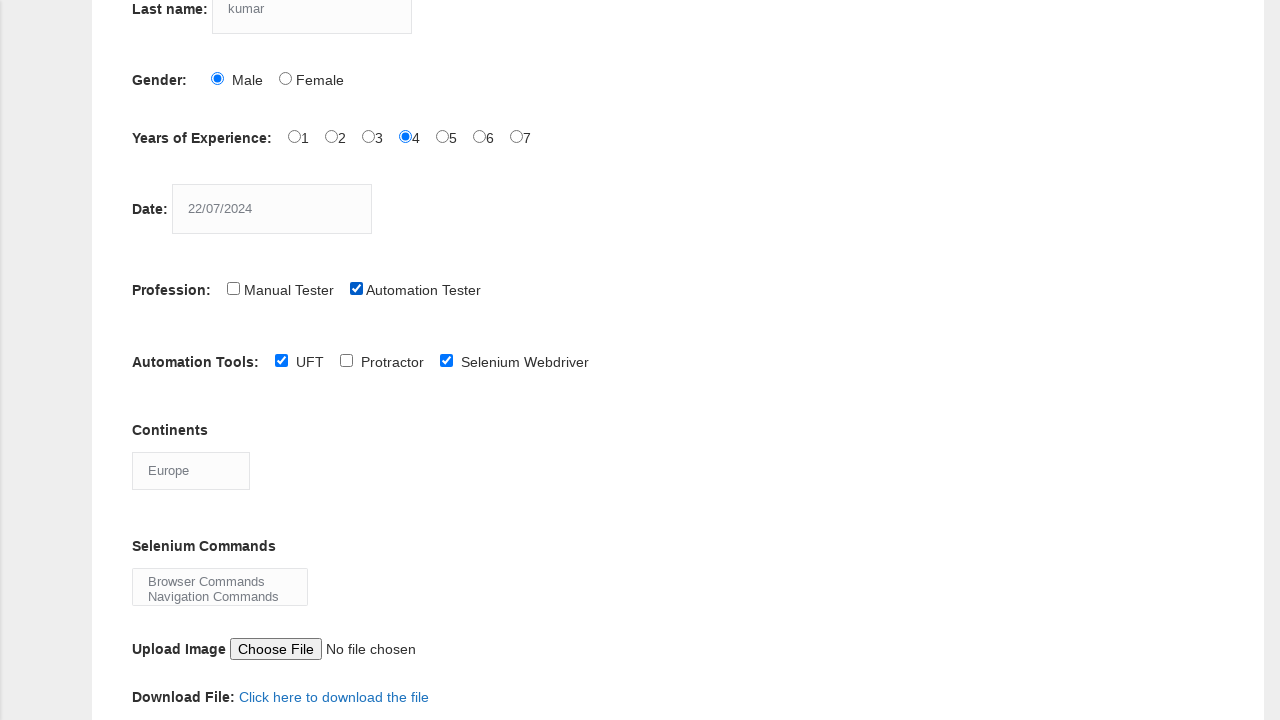

Selected Browser Commands from Selenium commands dropdown on select[name='selenium_commands']
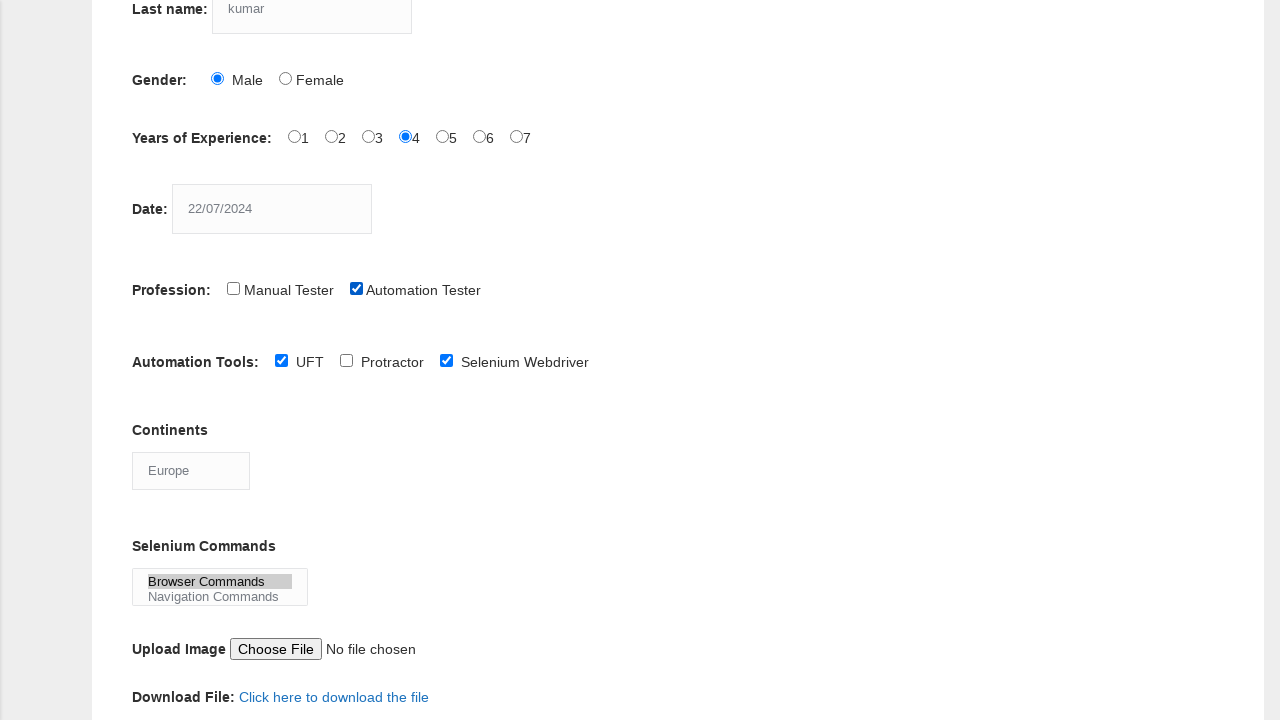

Clicked submit button to submit the form at (157, 360) on button[name='submit']
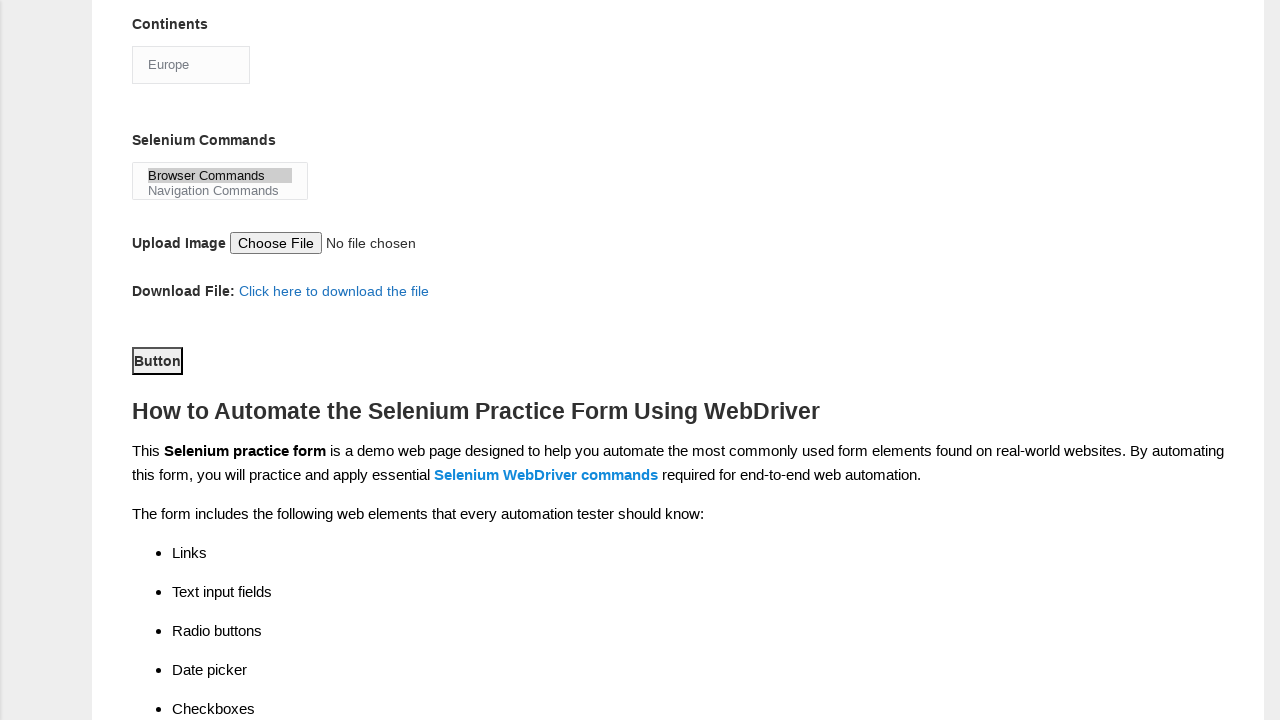

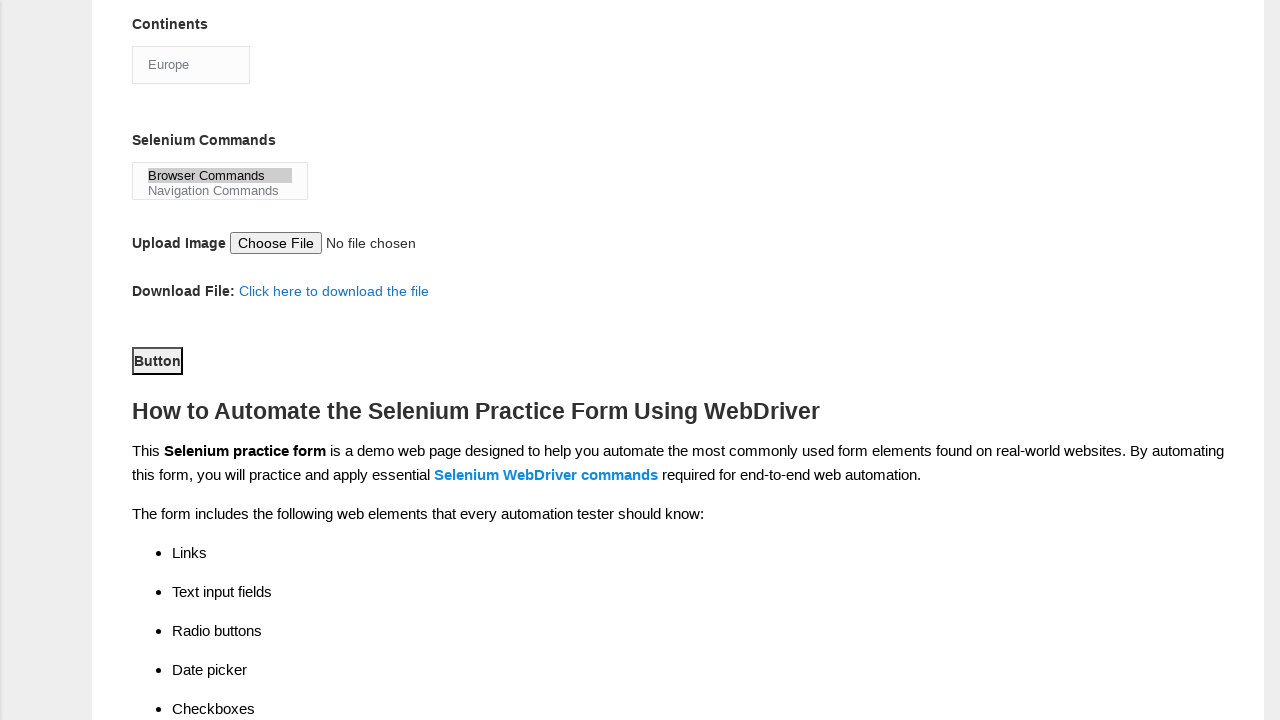